Tests editing a todo item by double-clicking, changing the text, and pressing Enter

Starting URL: https://demo.playwright.dev/todomvc

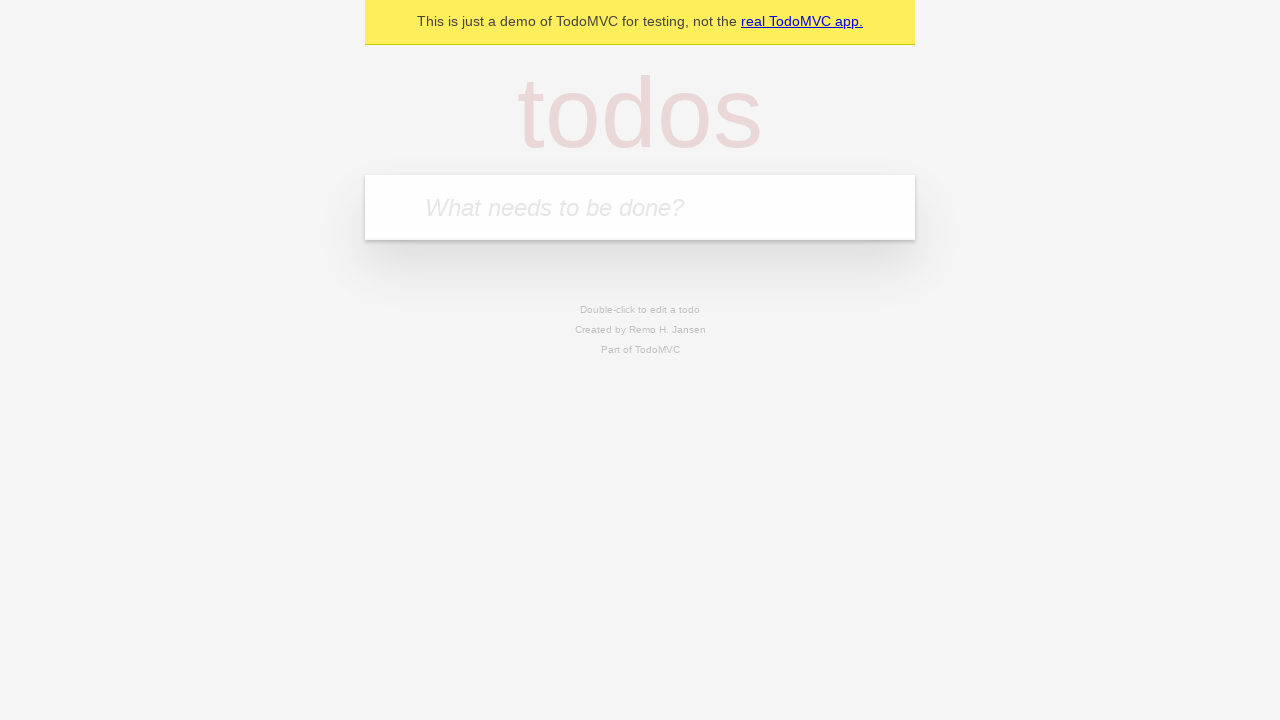

Filled todo input with 'buy some cheese' on internal:attr=[placeholder="What needs to be done?"i]
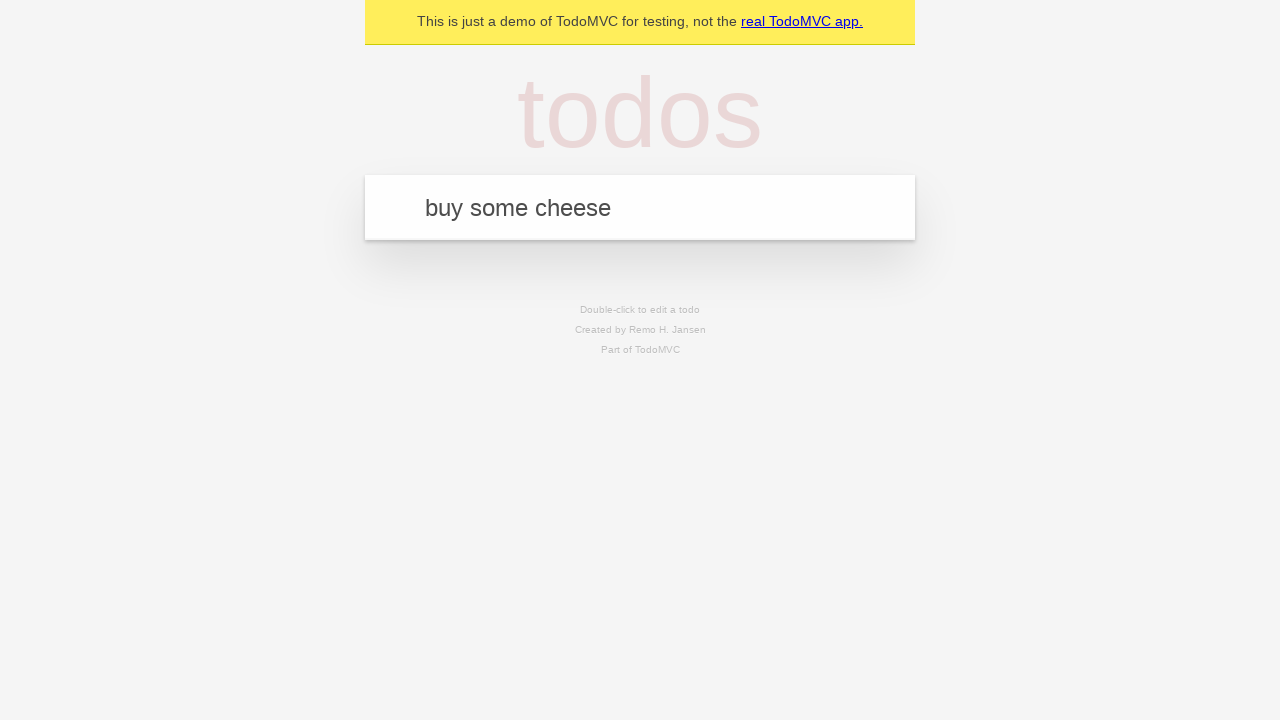

Pressed Enter to create first todo item on internal:attr=[placeholder="What needs to be done?"i]
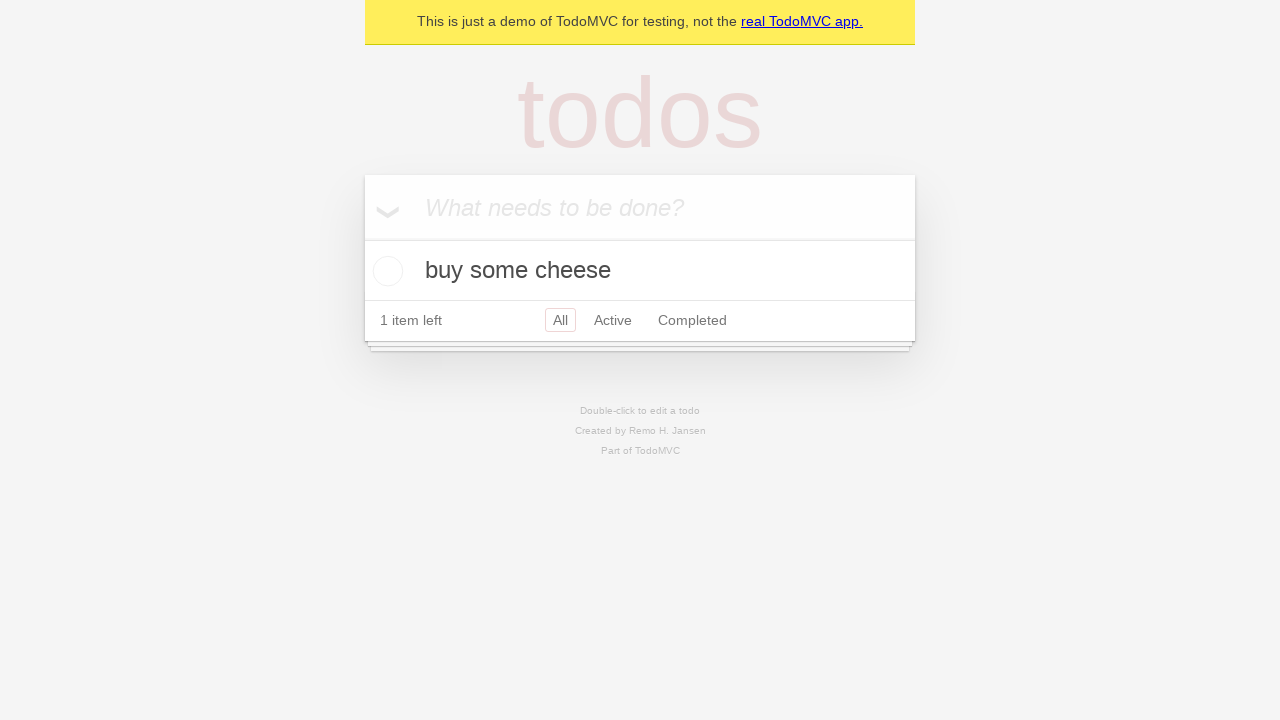

Filled todo input with 'feed the cat' on internal:attr=[placeholder="What needs to be done?"i]
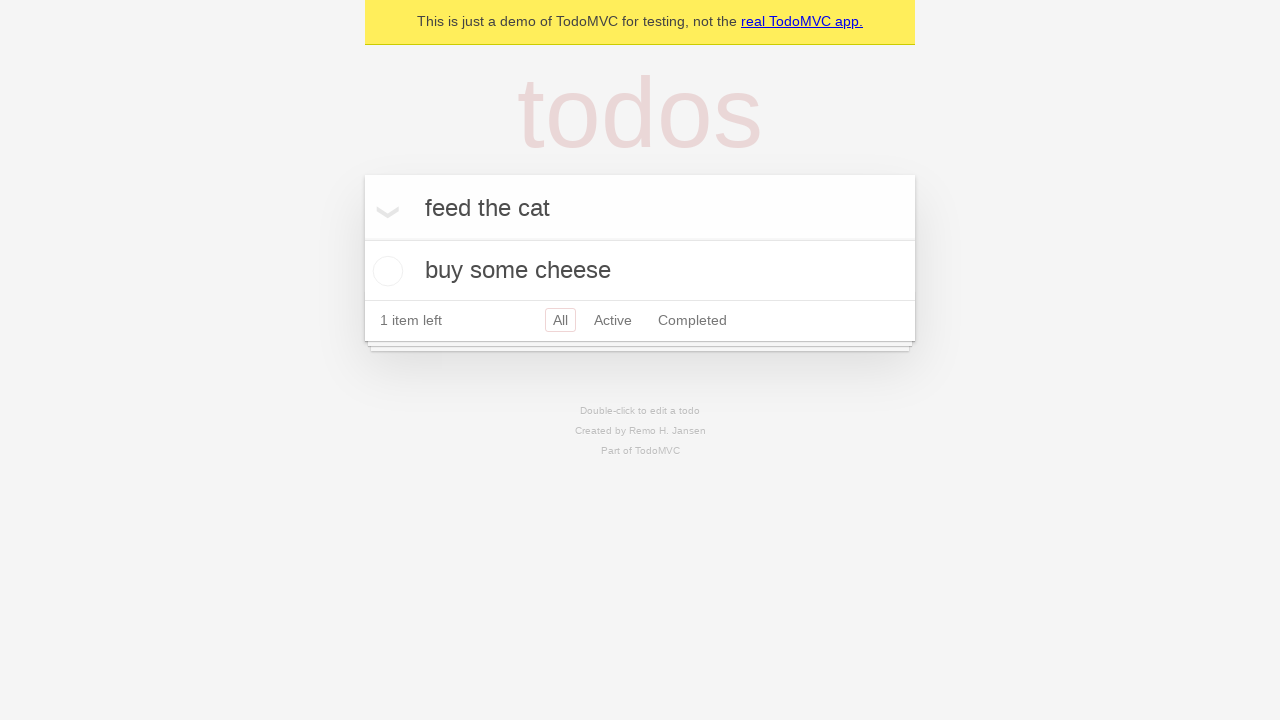

Pressed Enter to create second todo item on internal:attr=[placeholder="What needs to be done?"i]
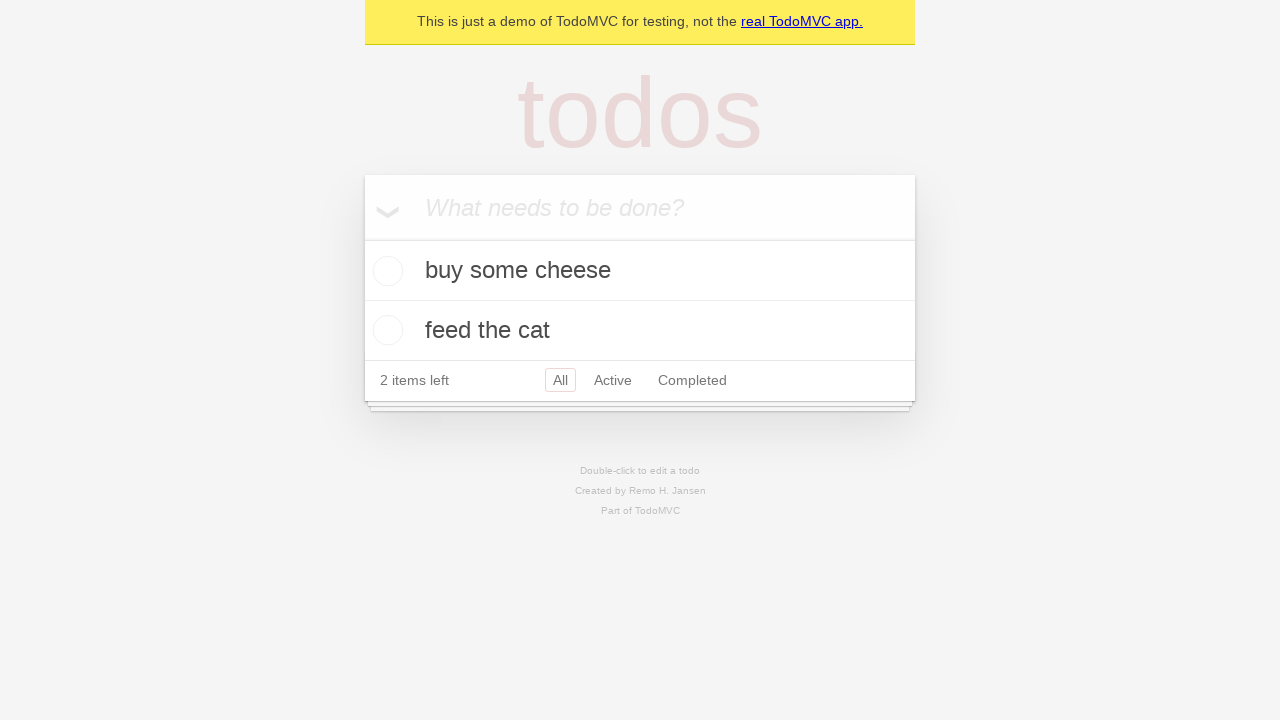

Filled todo input with 'book a doctors appointment' on internal:attr=[placeholder="What needs to be done?"i]
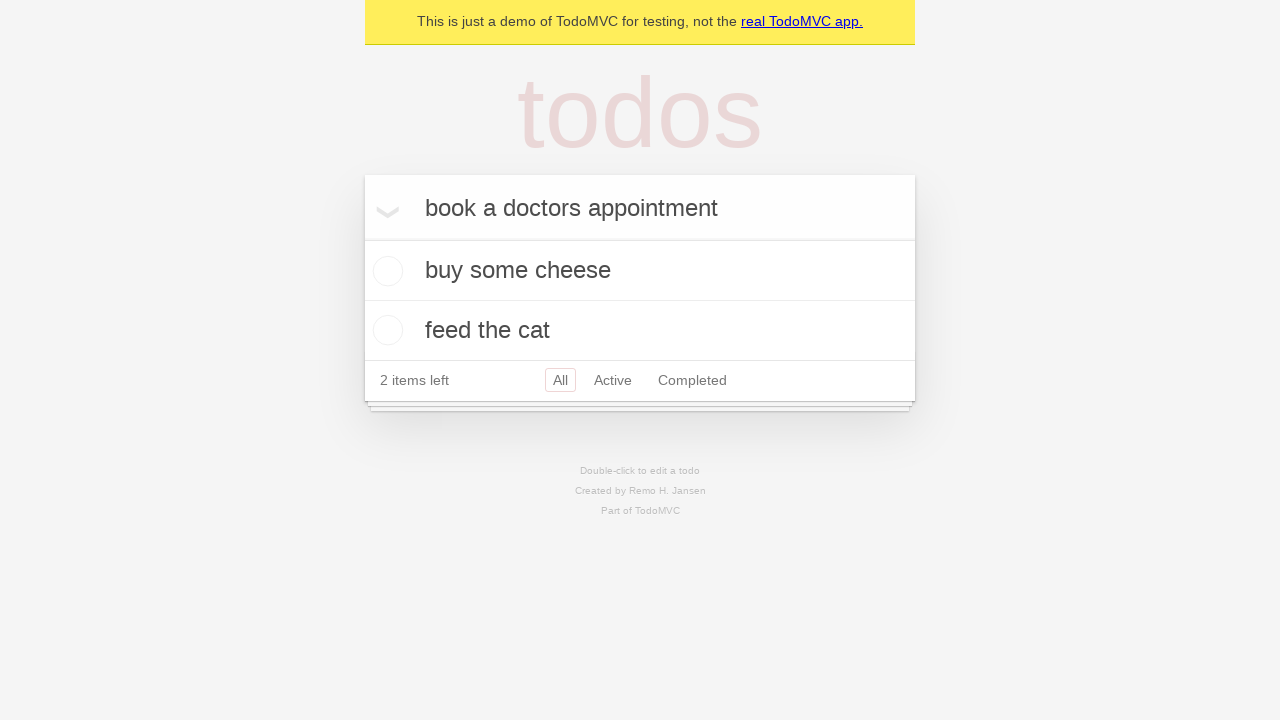

Pressed Enter to create third todo item on internal:attr=[placeholder="What needs to be done?"i]
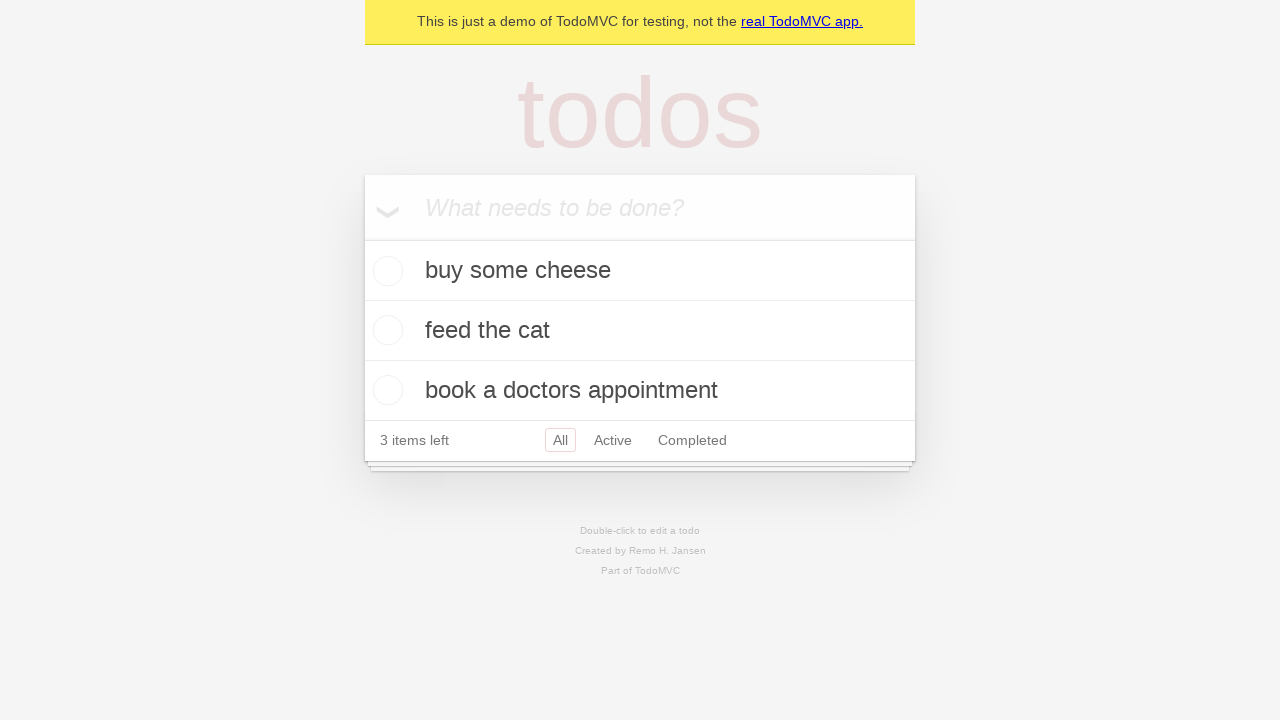

Double-clicked second todo item to enter edit mode at (640, 331) on internal:testid=[data-testid="todo-item"s] >> nth=1
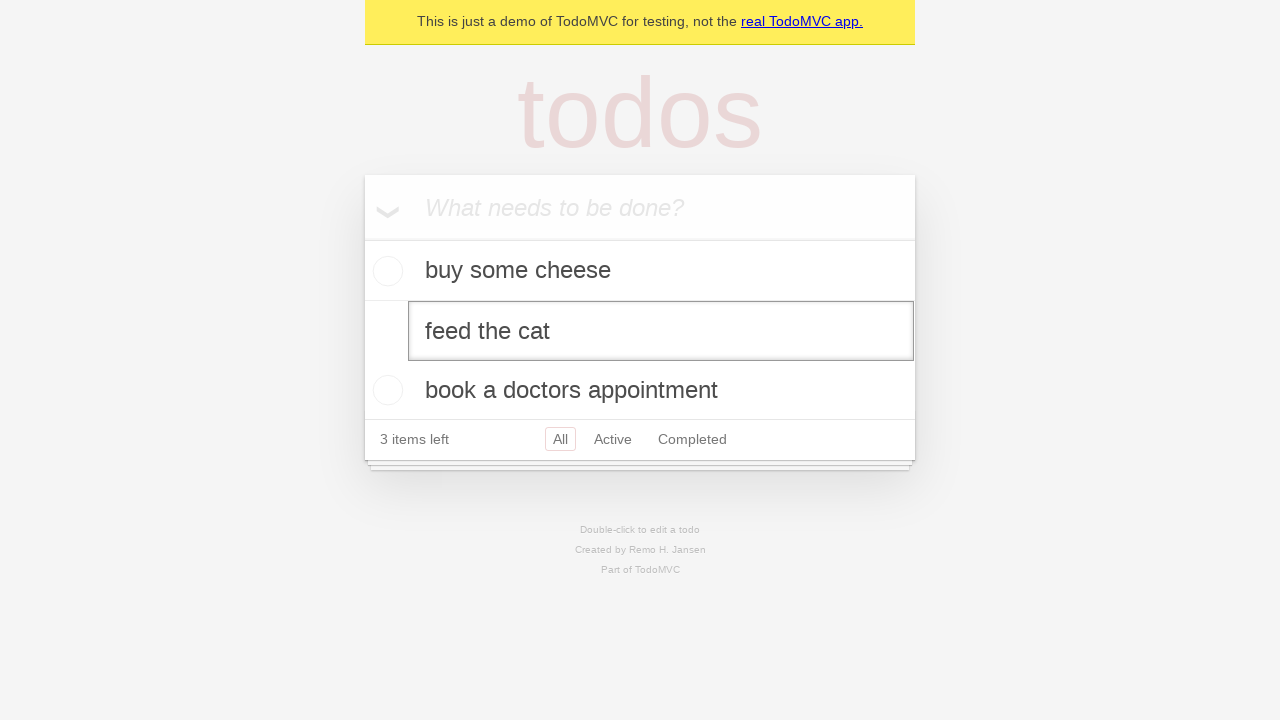

Filled edit textbox with new text 'buy some sausages' on internal:testid=[data-testid="todo-item"s] >> nth=1 >> internal:role=textbox[nam
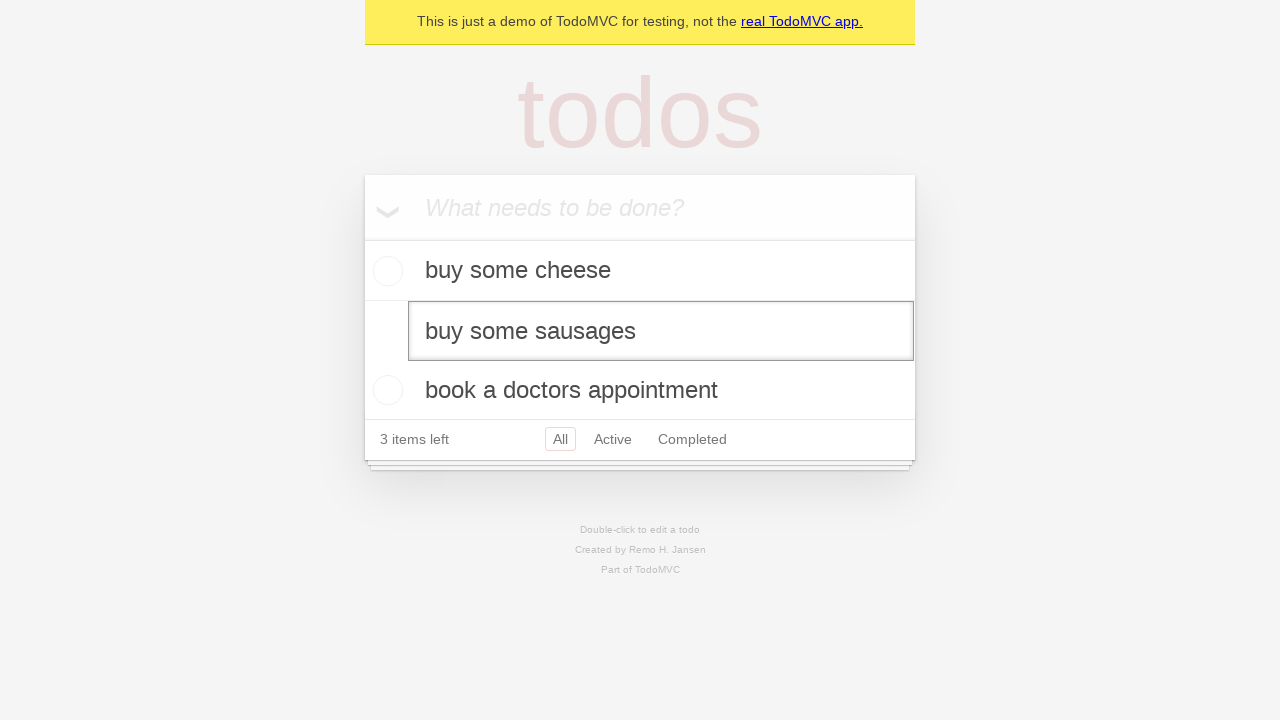

Pressed Enter to save edited todo item on internal:testid=[data-testid="todo-item"s] >> nth=1 >> internal:role=textbox[nam
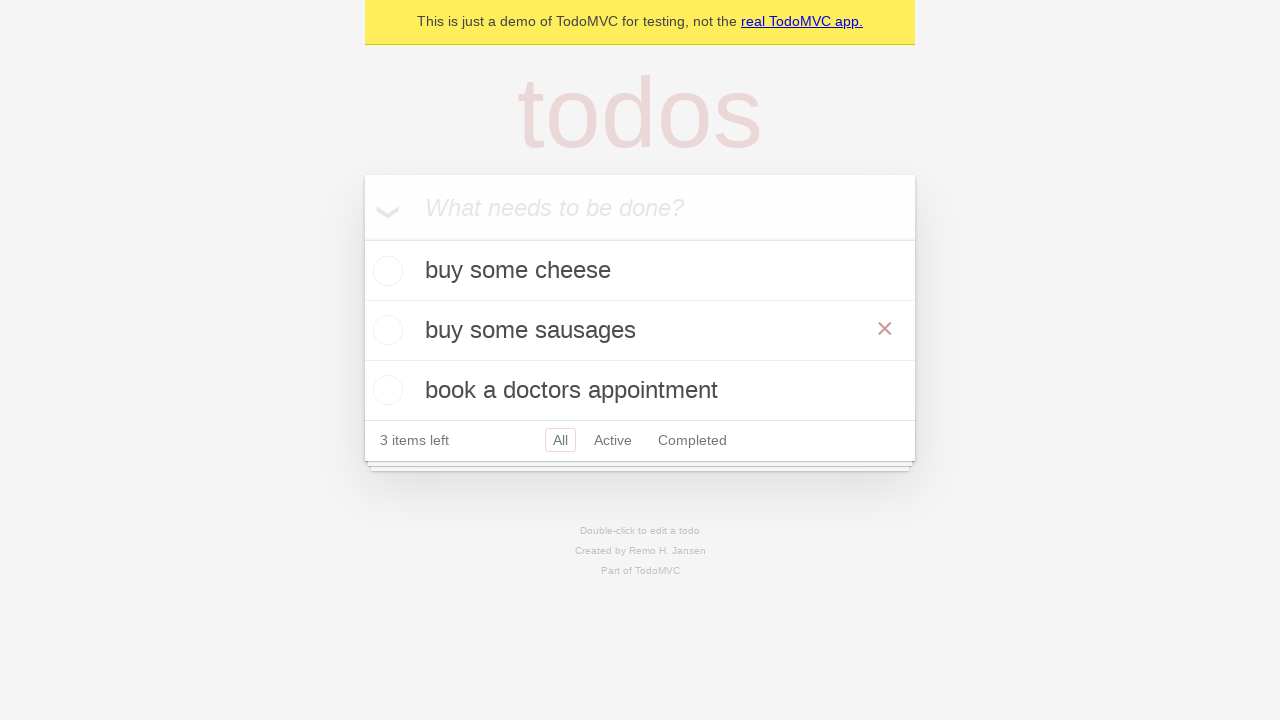

Waited for todo items to be present in DOM
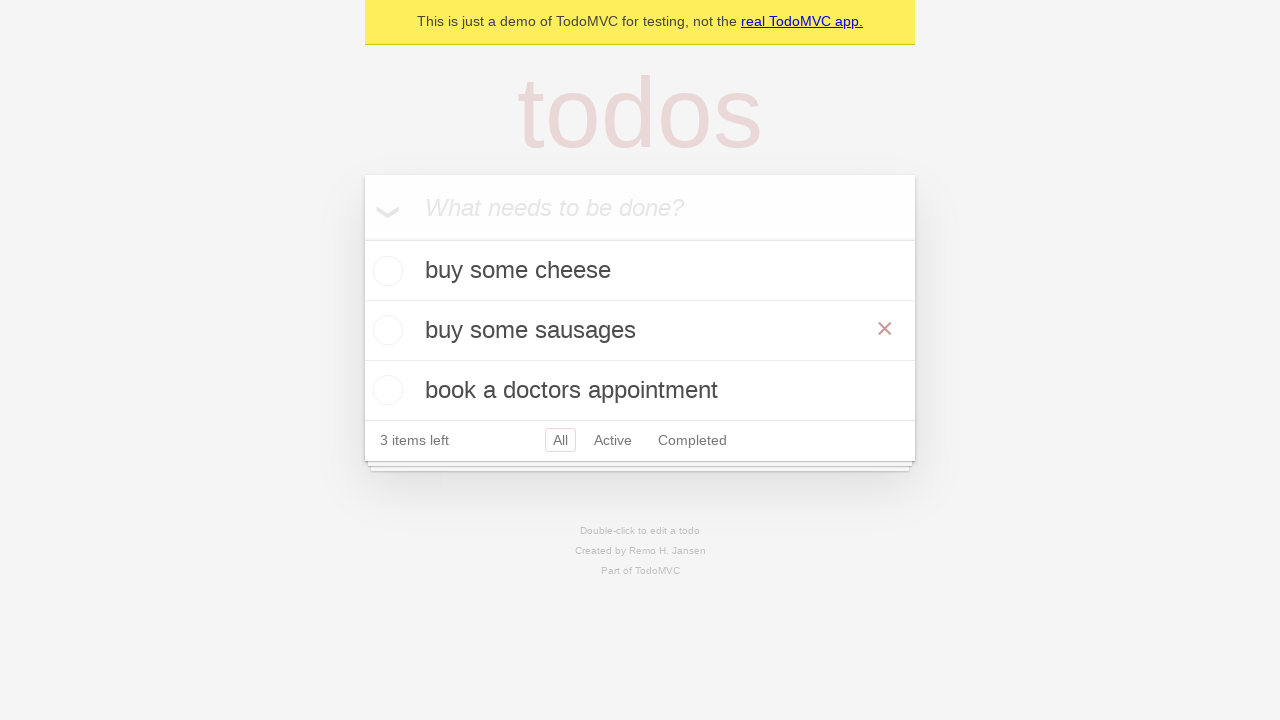

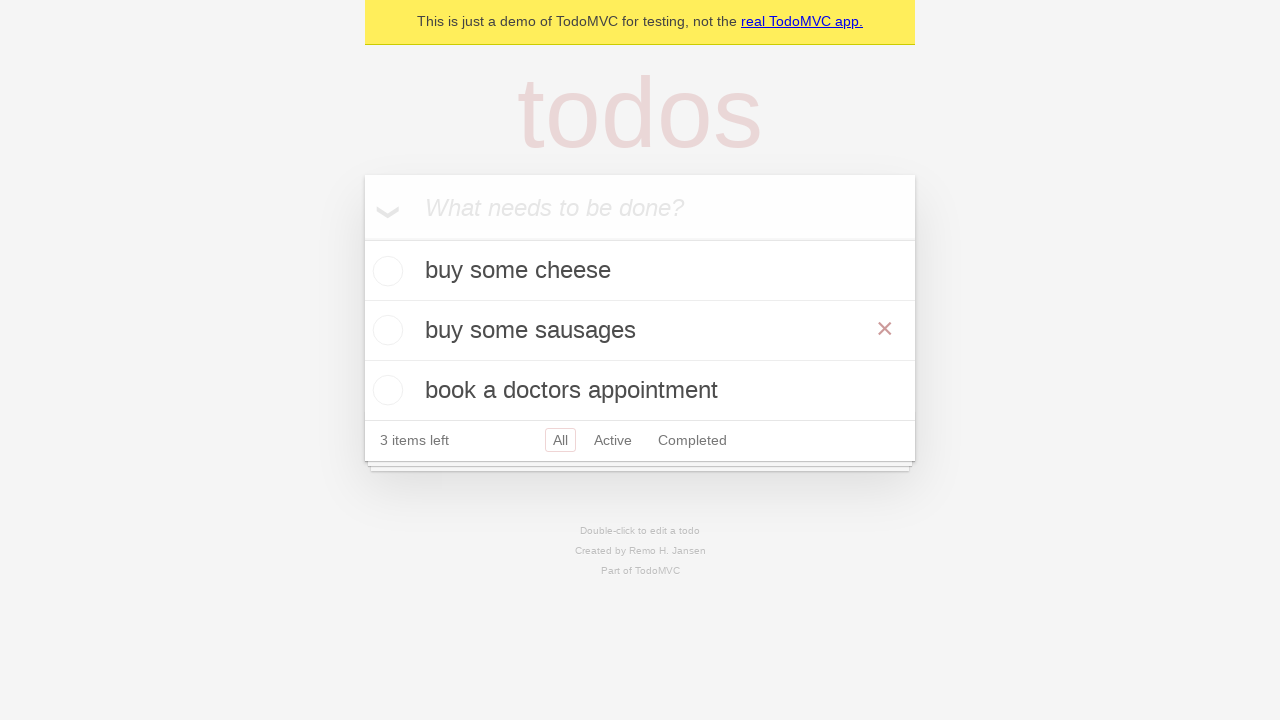